Tests interaction with a country dropdown by waiting for it to load and verifying the dropdown options are available

Starting URL: https://phppot.com/demo/jquery-dependent-dropdown-list-countries-and-states/

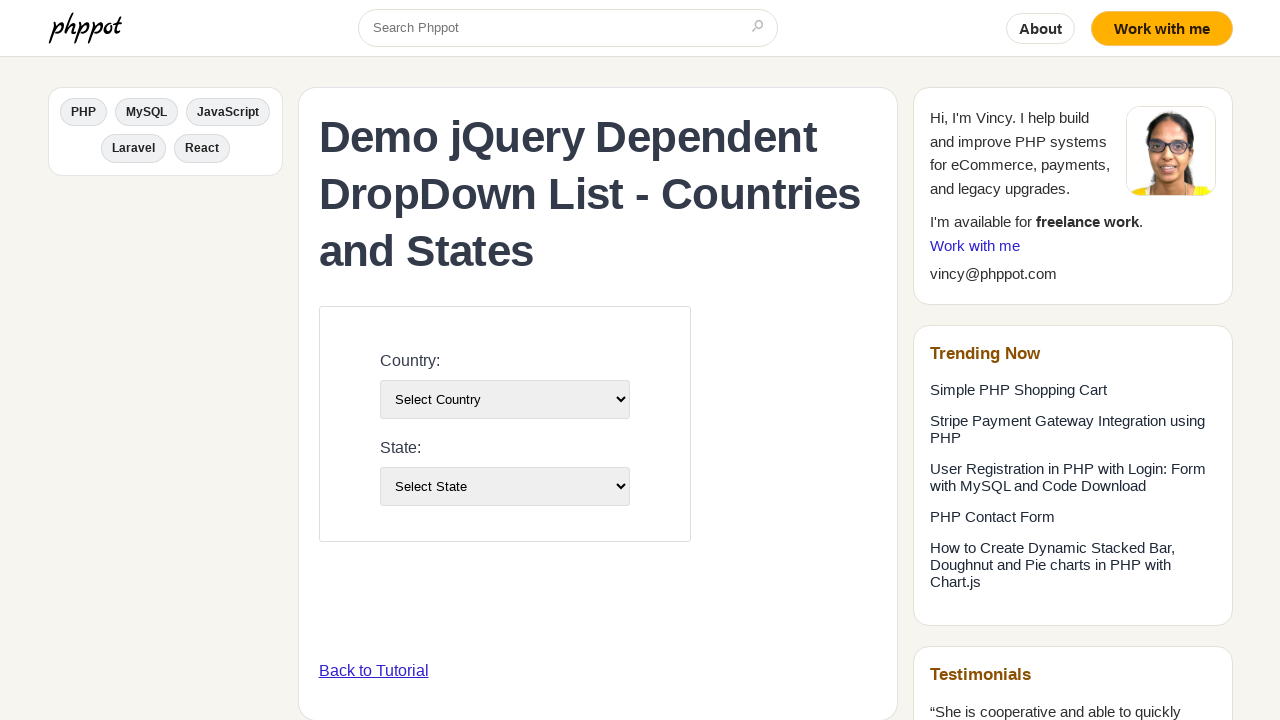

Country dropdown loaded and became visible
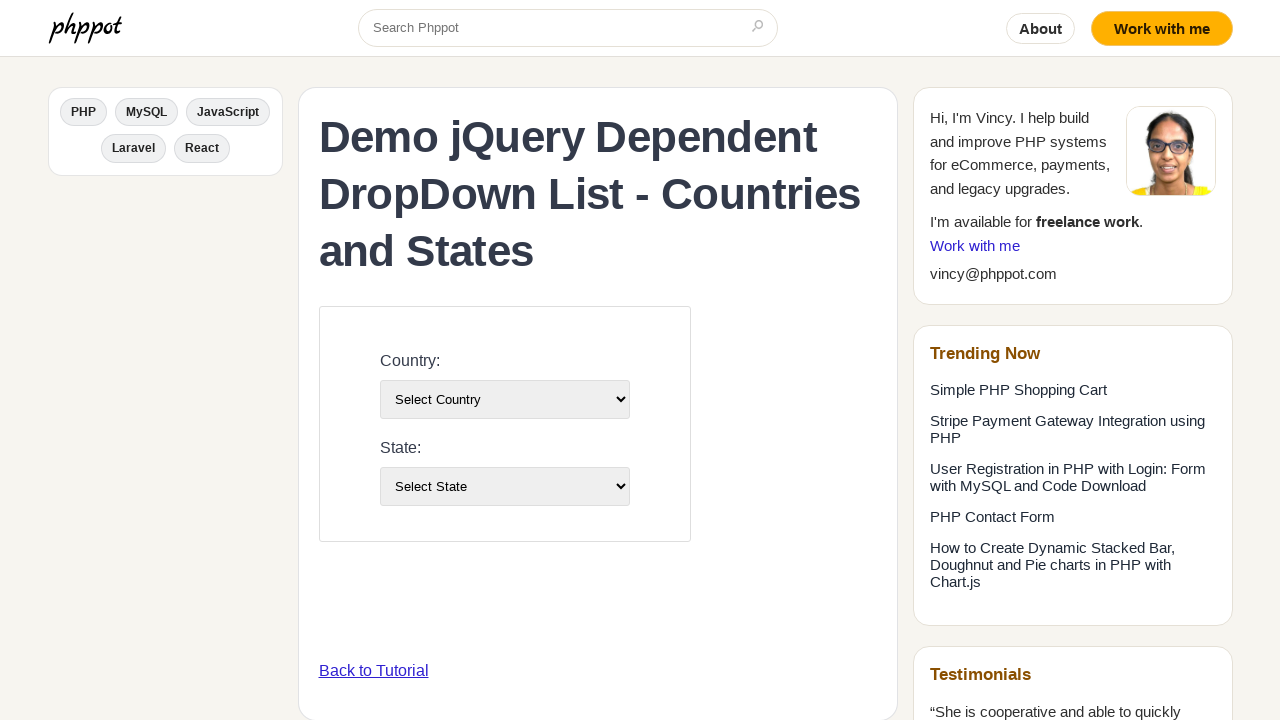

Selected 'USA' from the country dropdown on #country-list
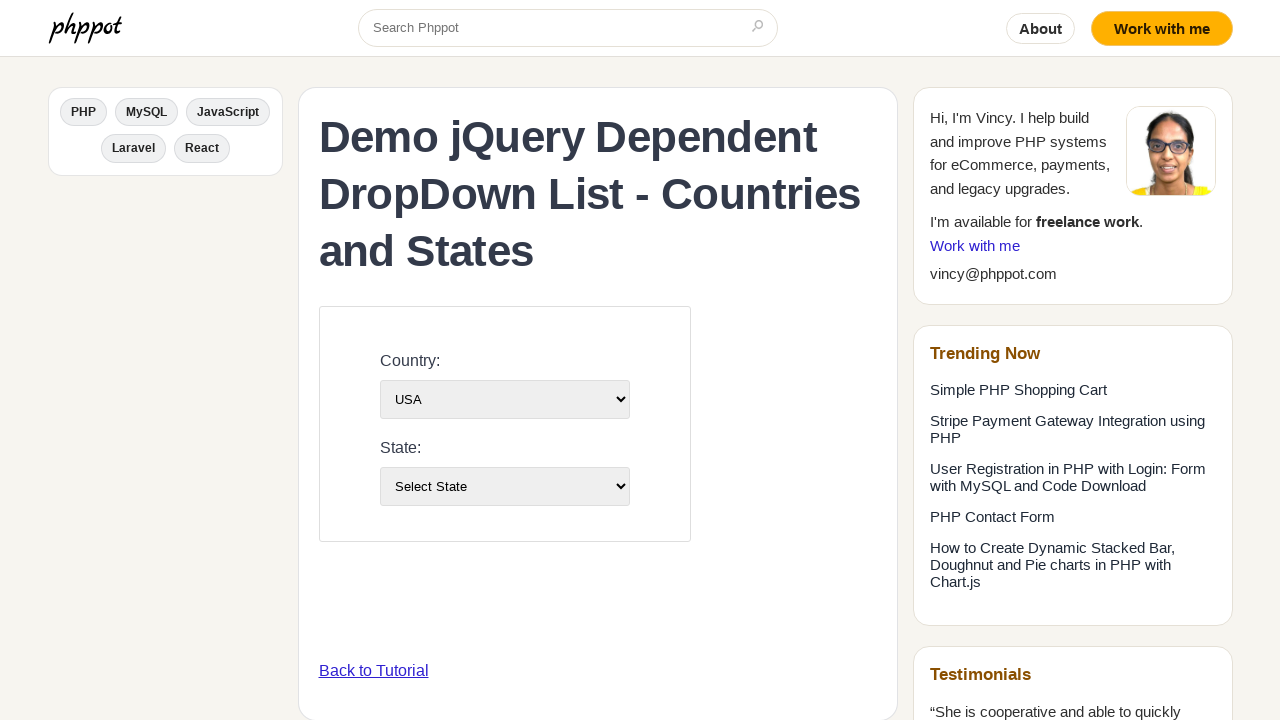

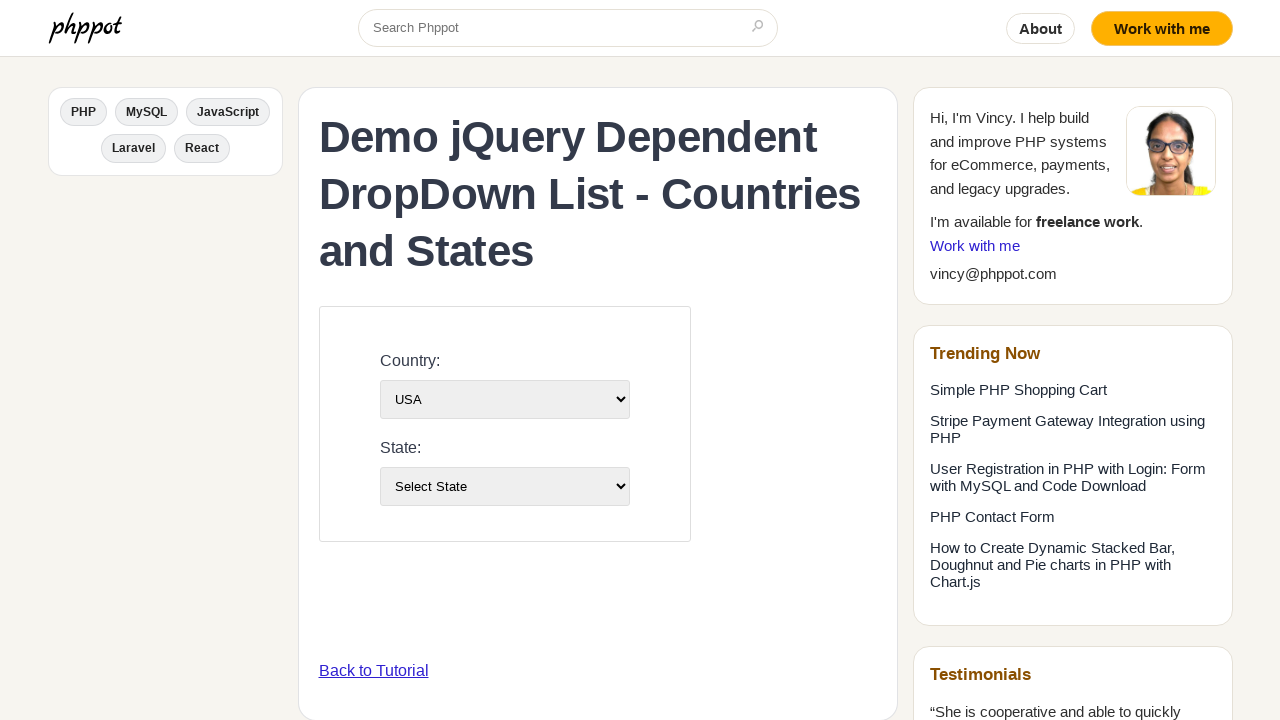